Navigates to Finviz financial visualization homepage and waits for the main container to load

Starting URL: https://finviz.com/

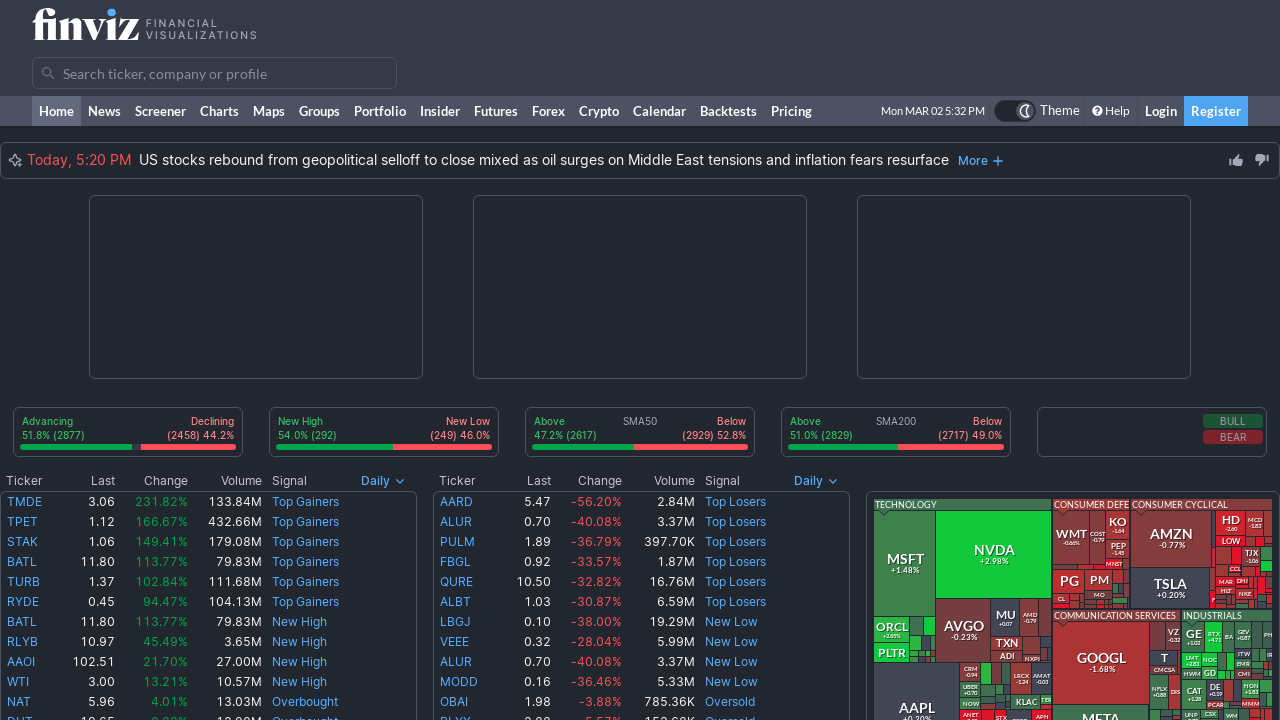

Set viewport size to 1920x1920 and default timeout to 30 seconds
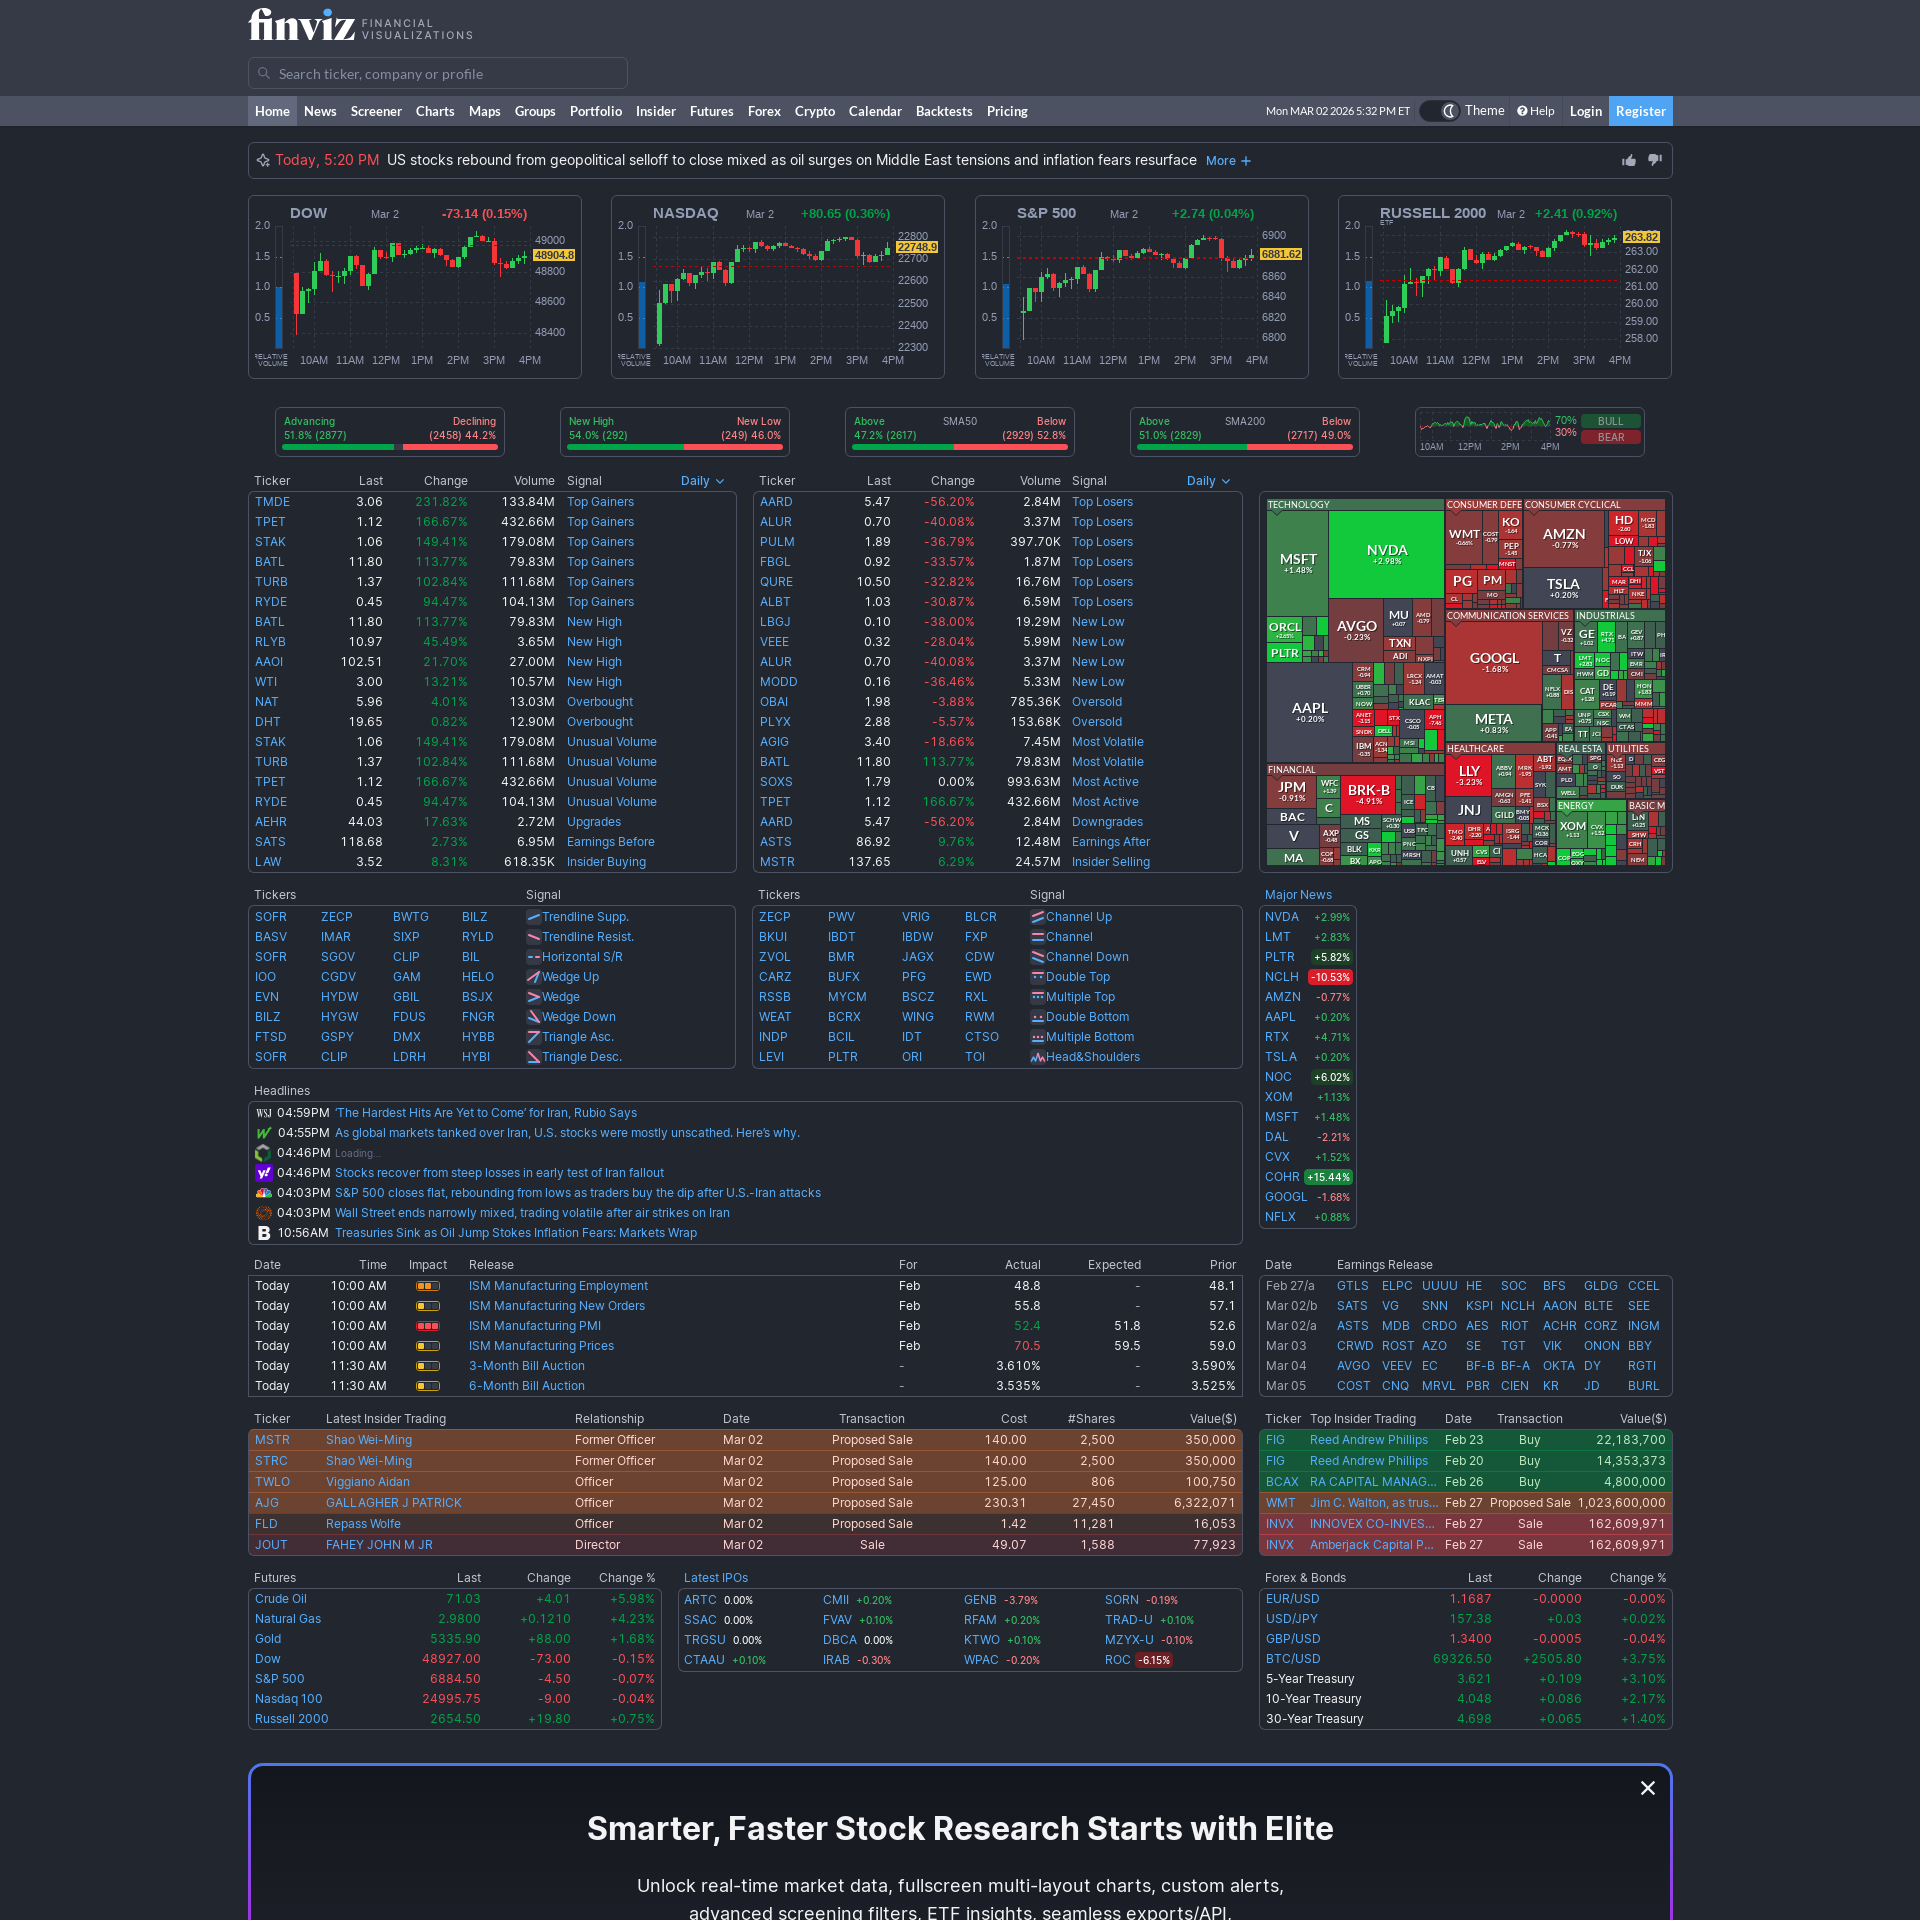

Waited 2 seconds for page content to load
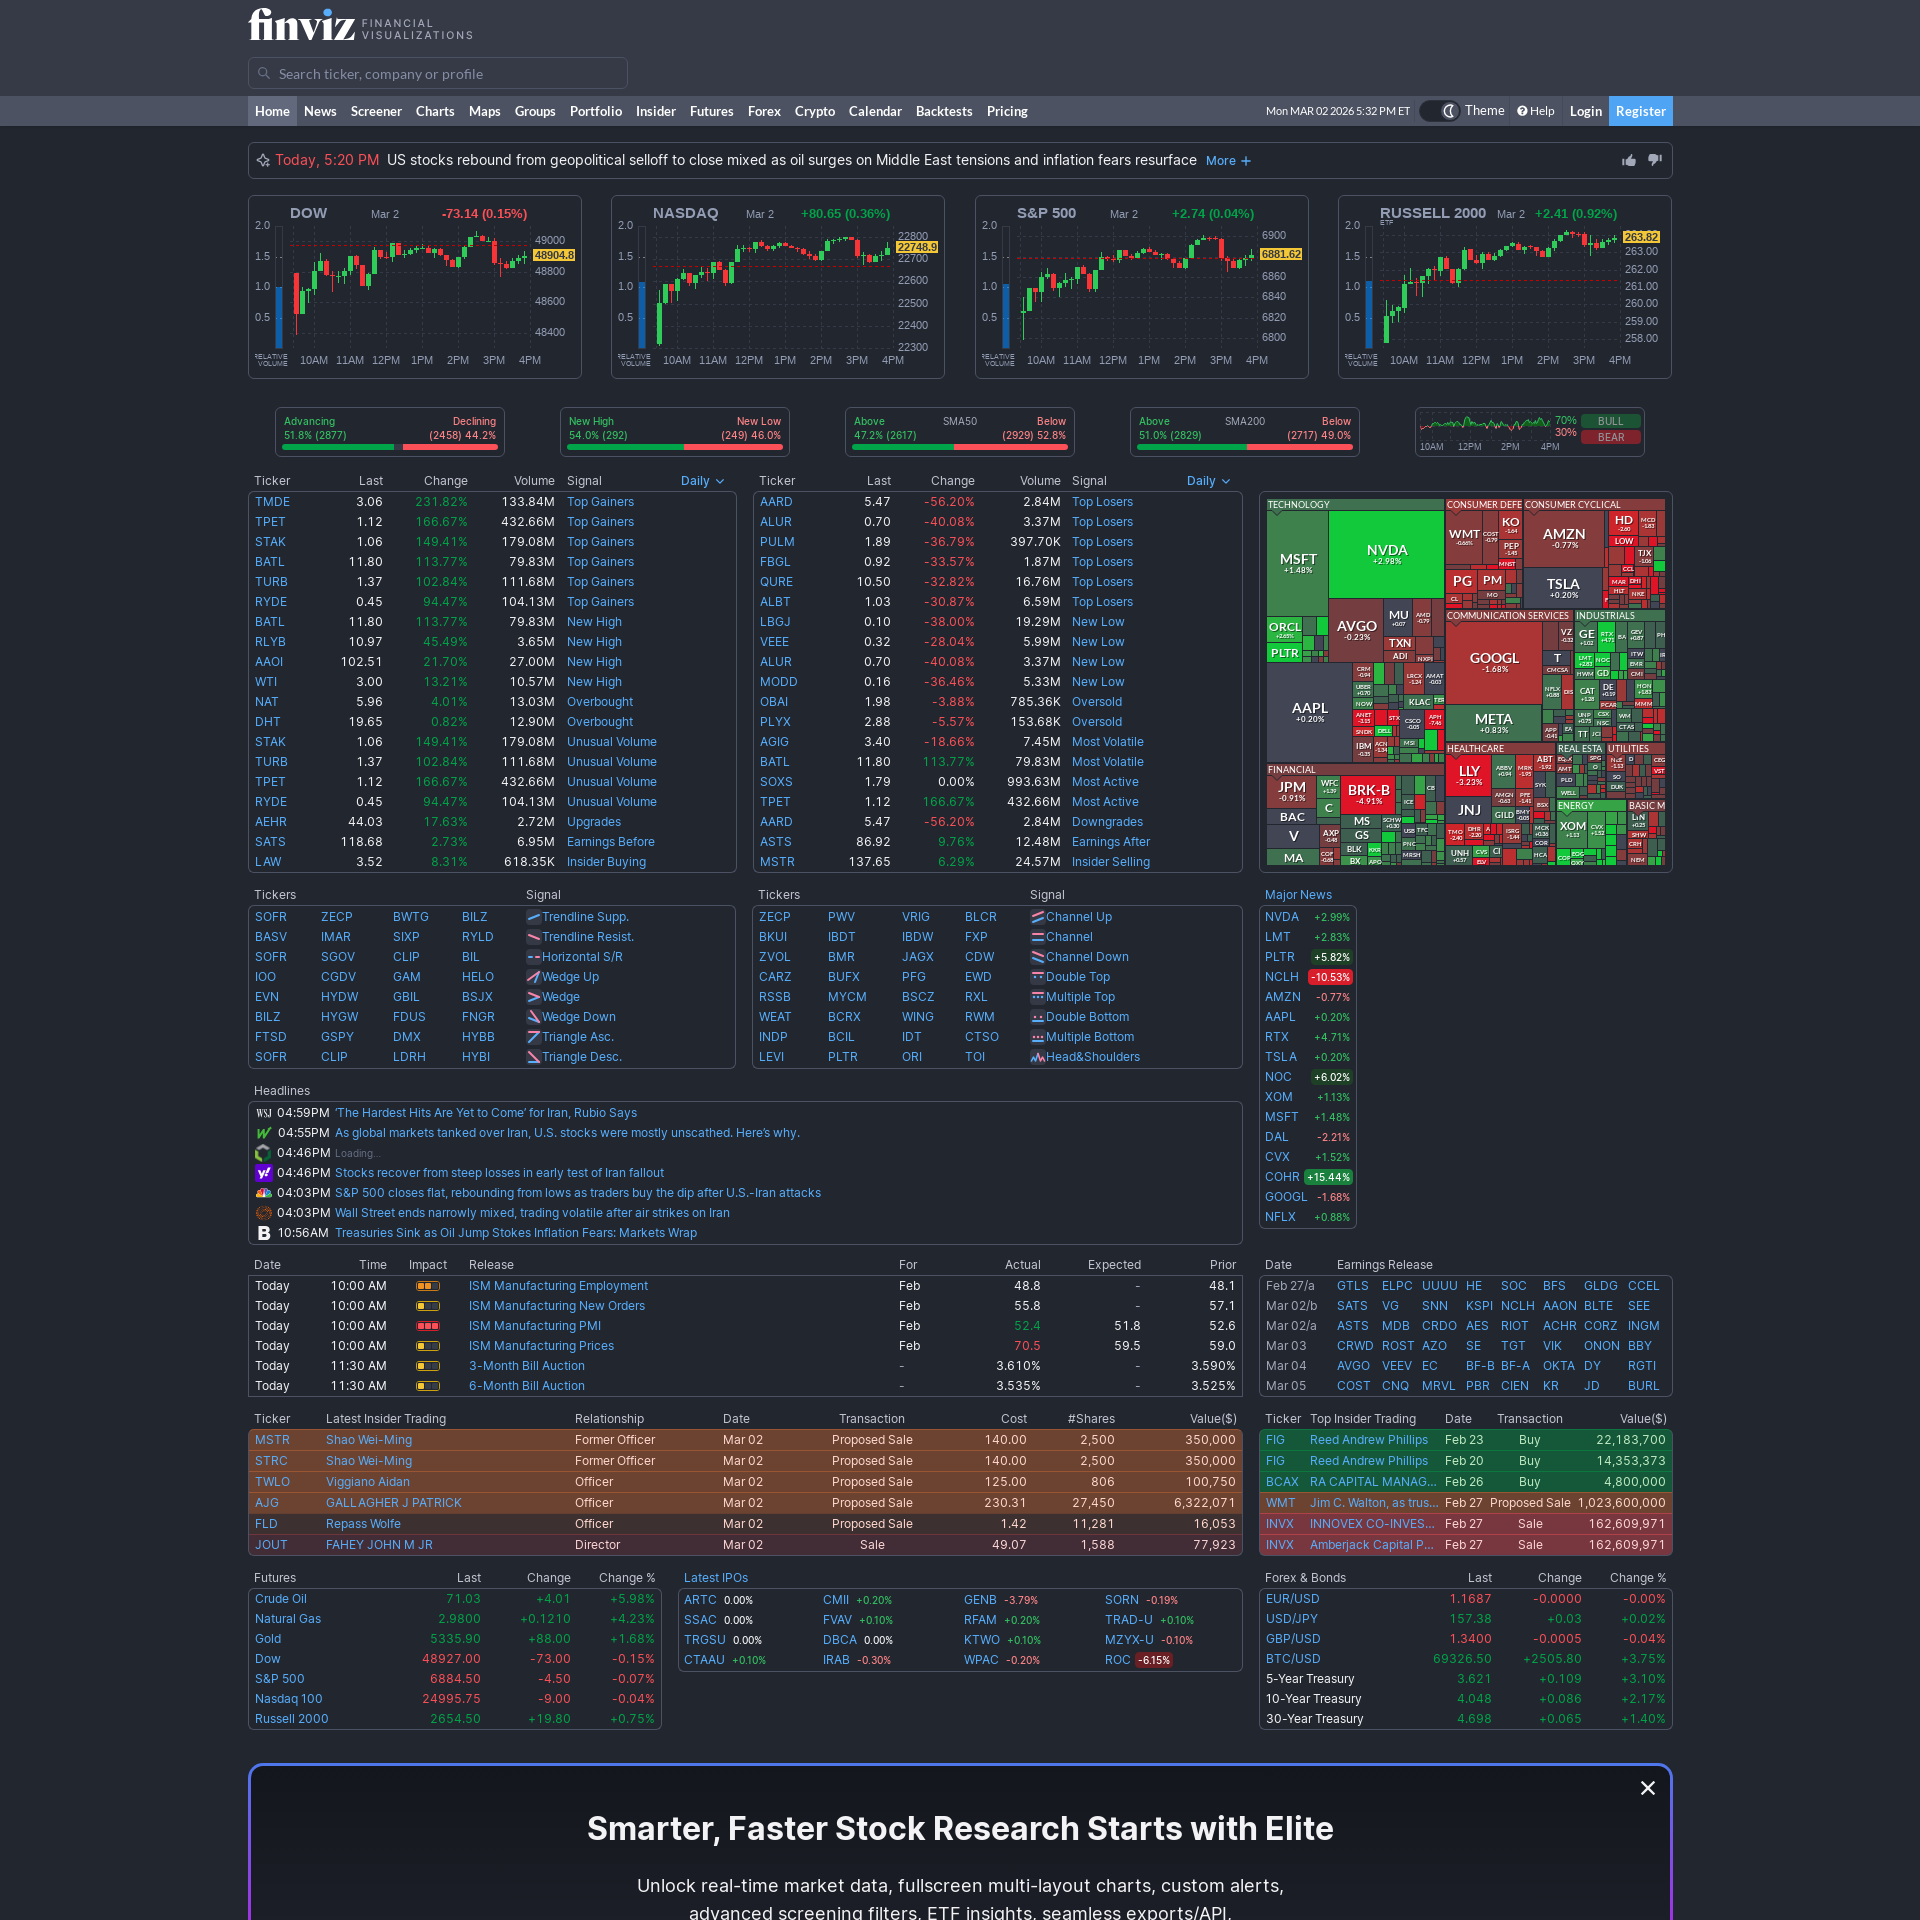

Main container (.fv-container) loaded successfully
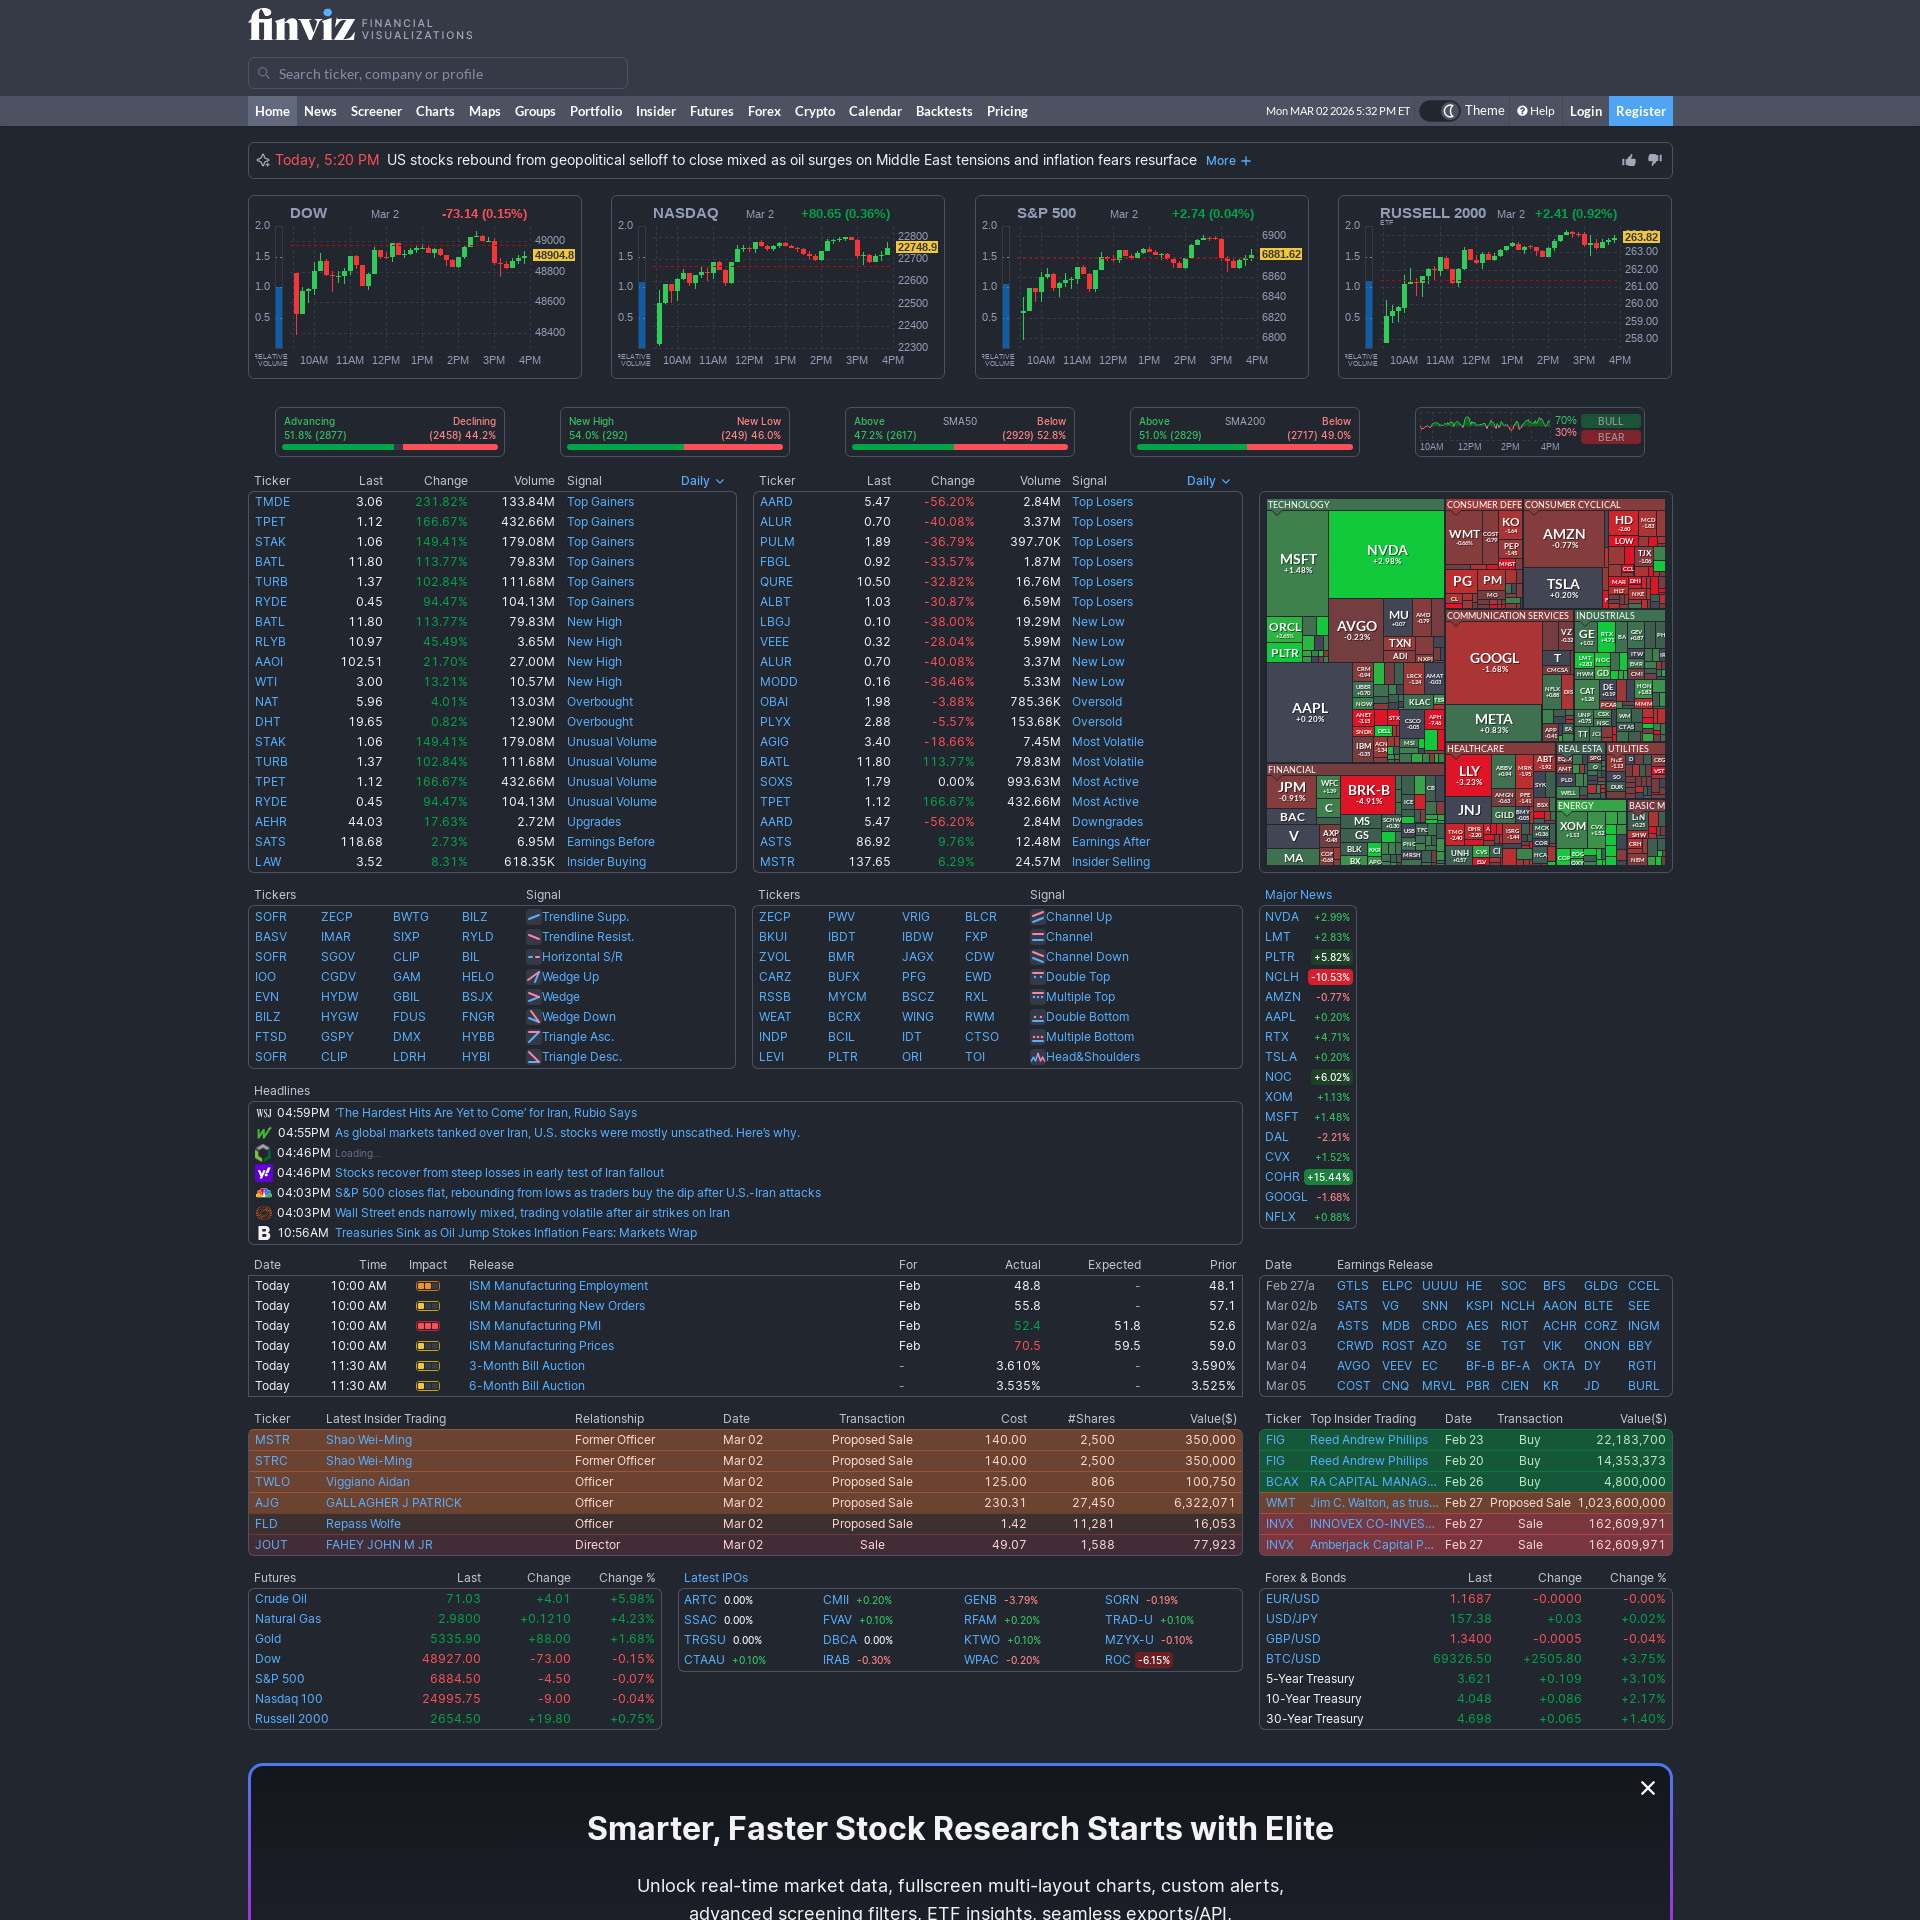

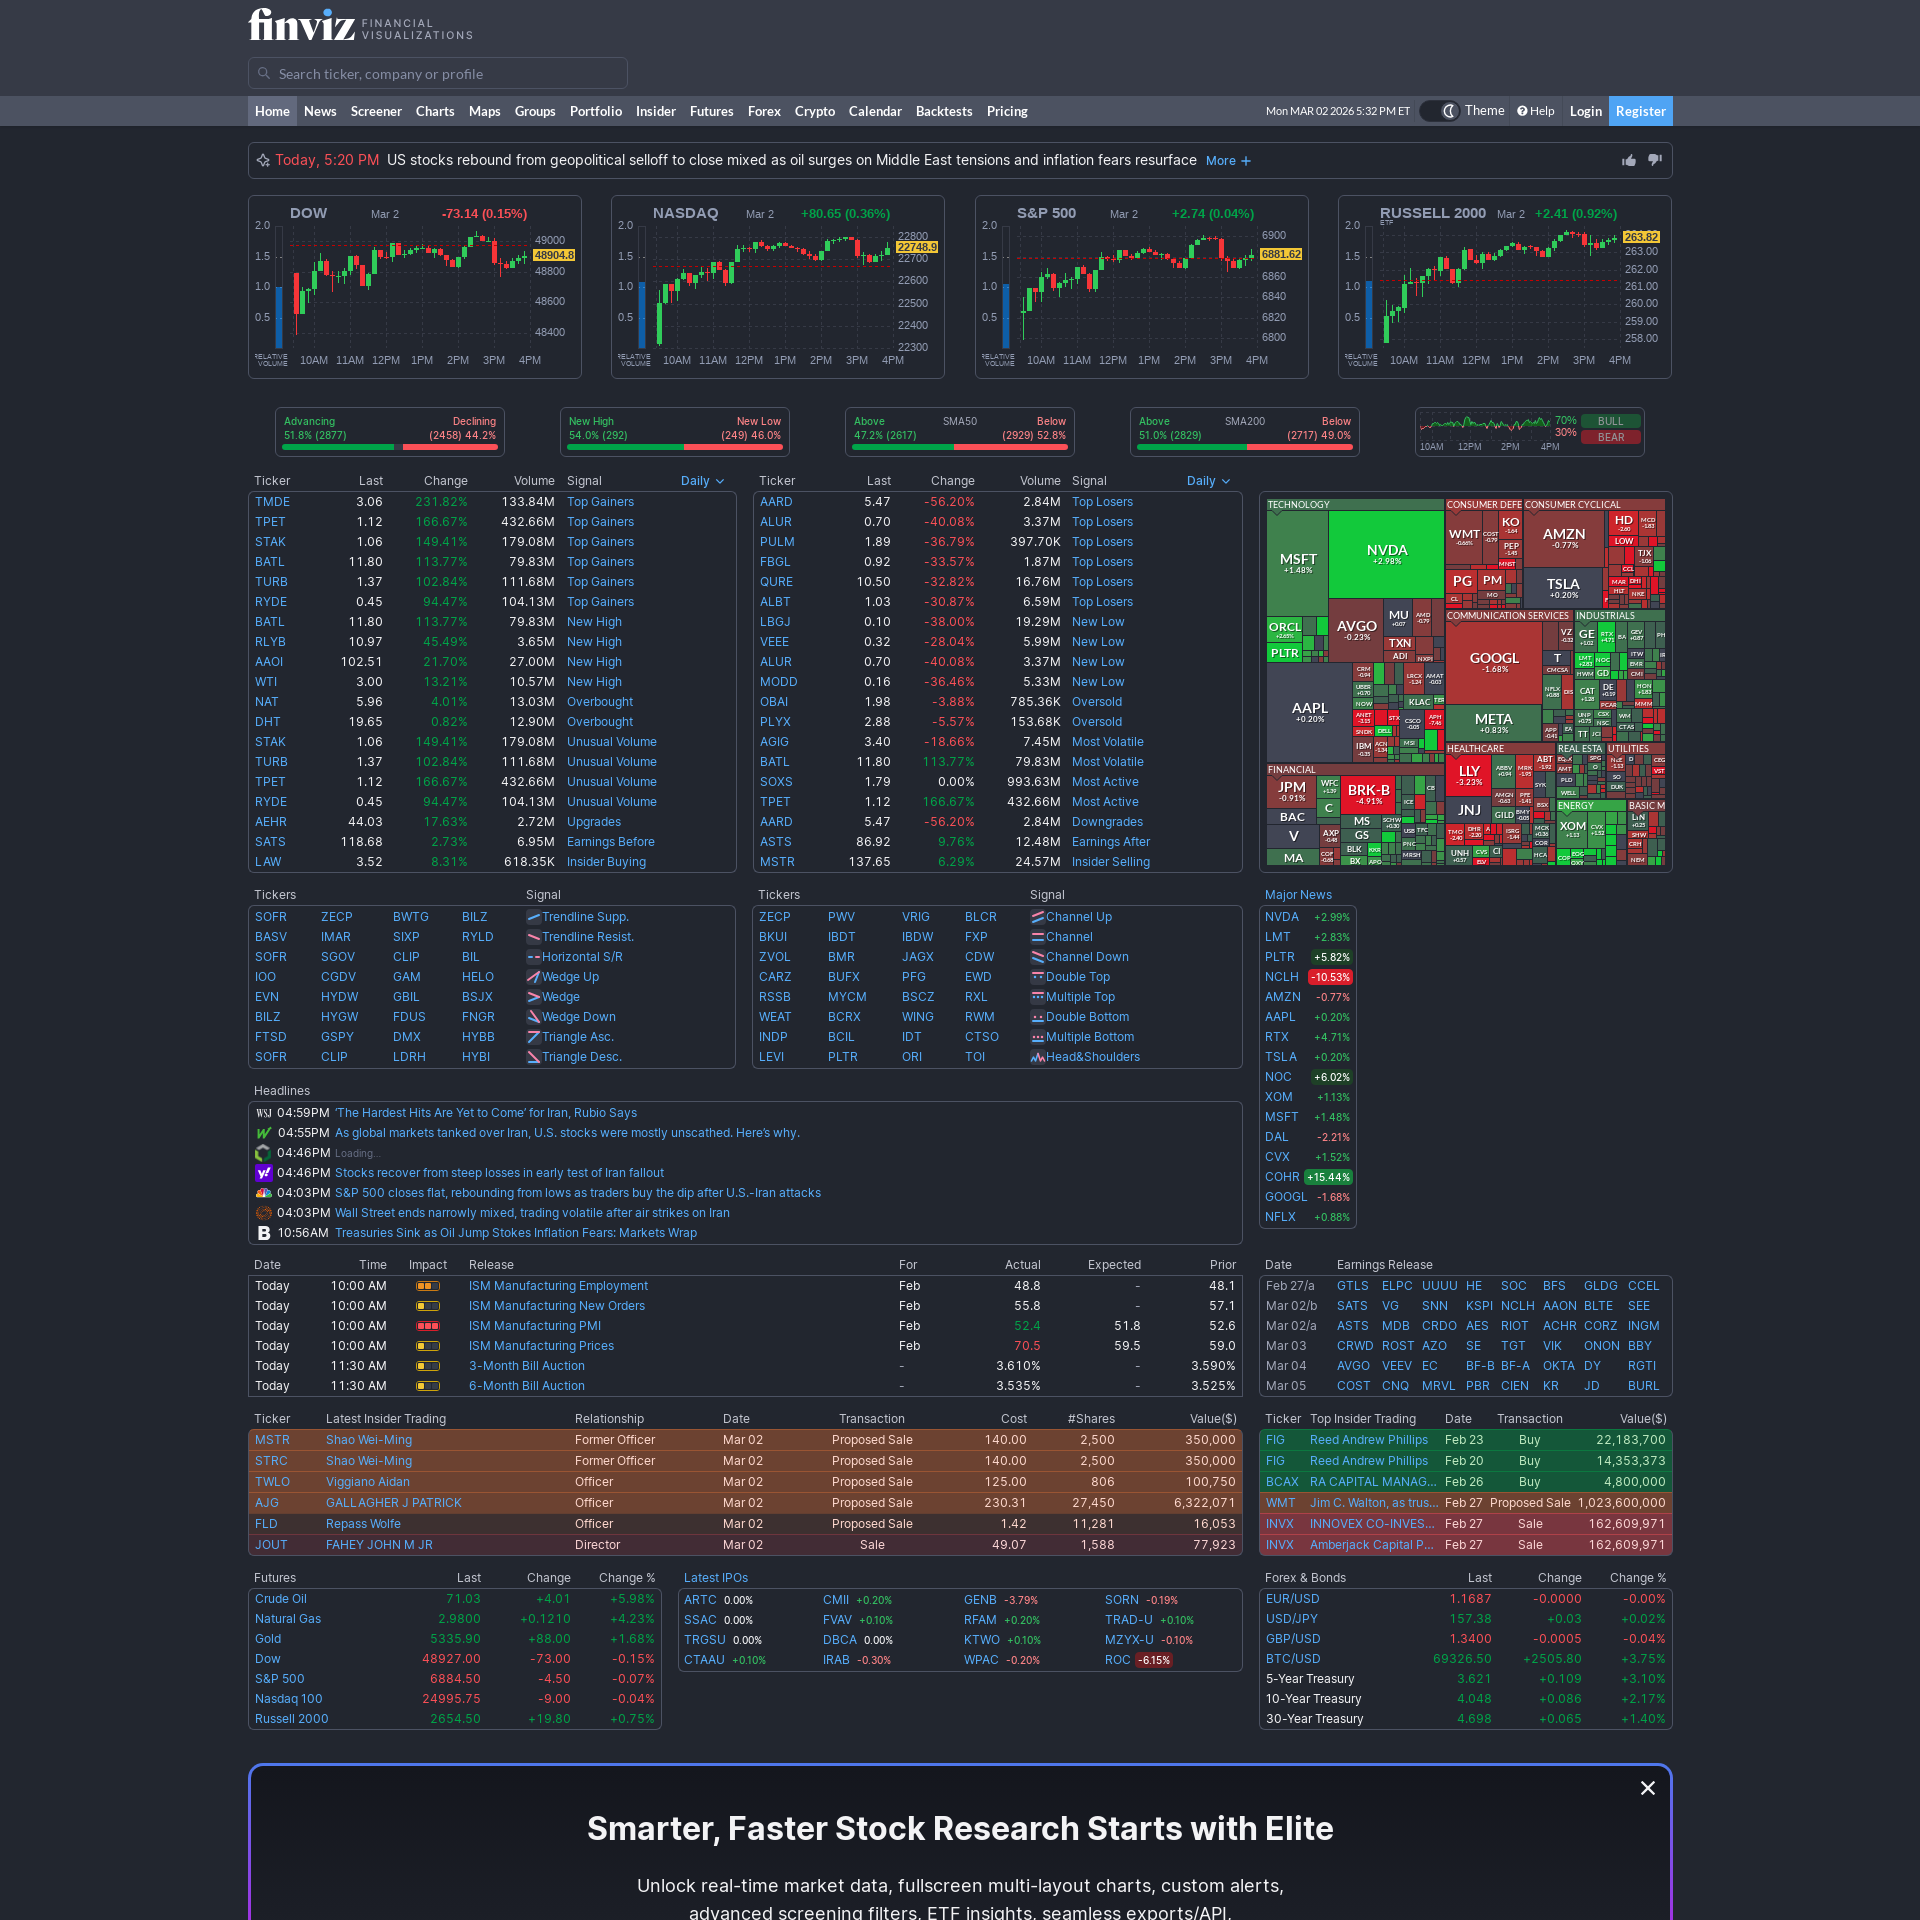